Tests interaction with a fake alert dialog by clicking a button to trigger the alert and then clicking OK to dismiss it

Starting URL: https://testpages.herokuapp.com/styled/alerts/fake-alert-test.html

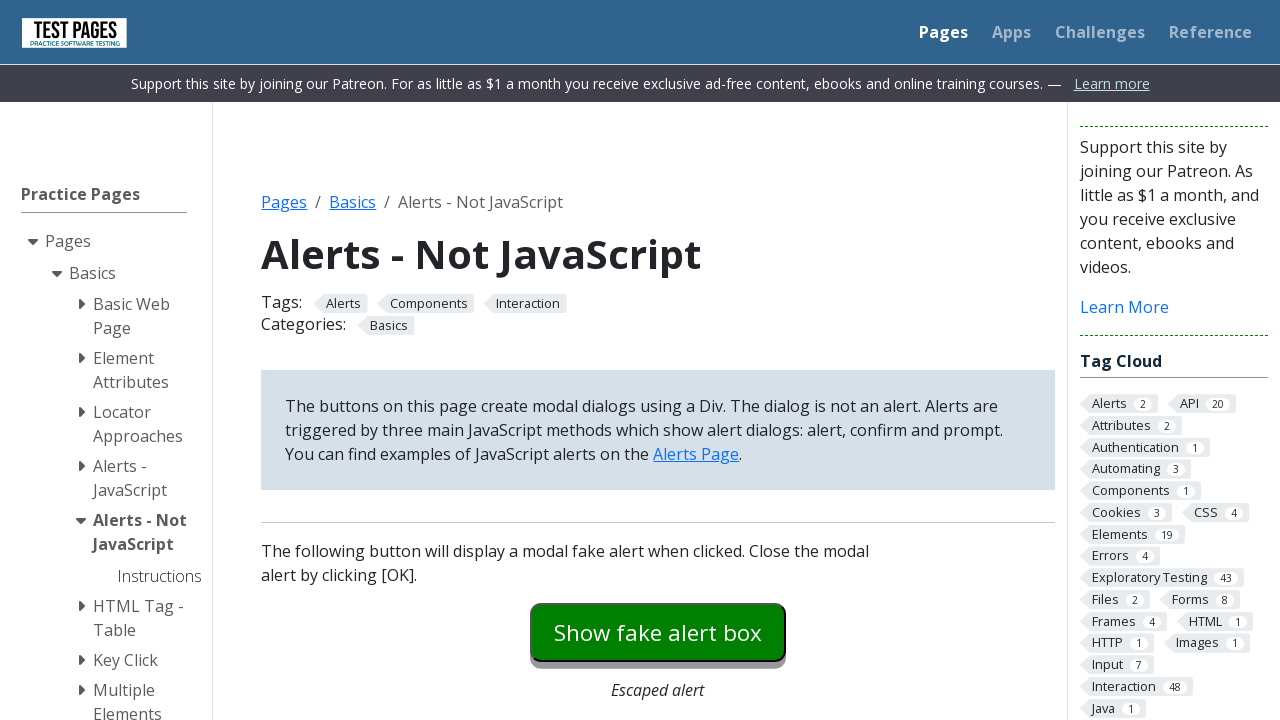

Navigated to fake alert test page
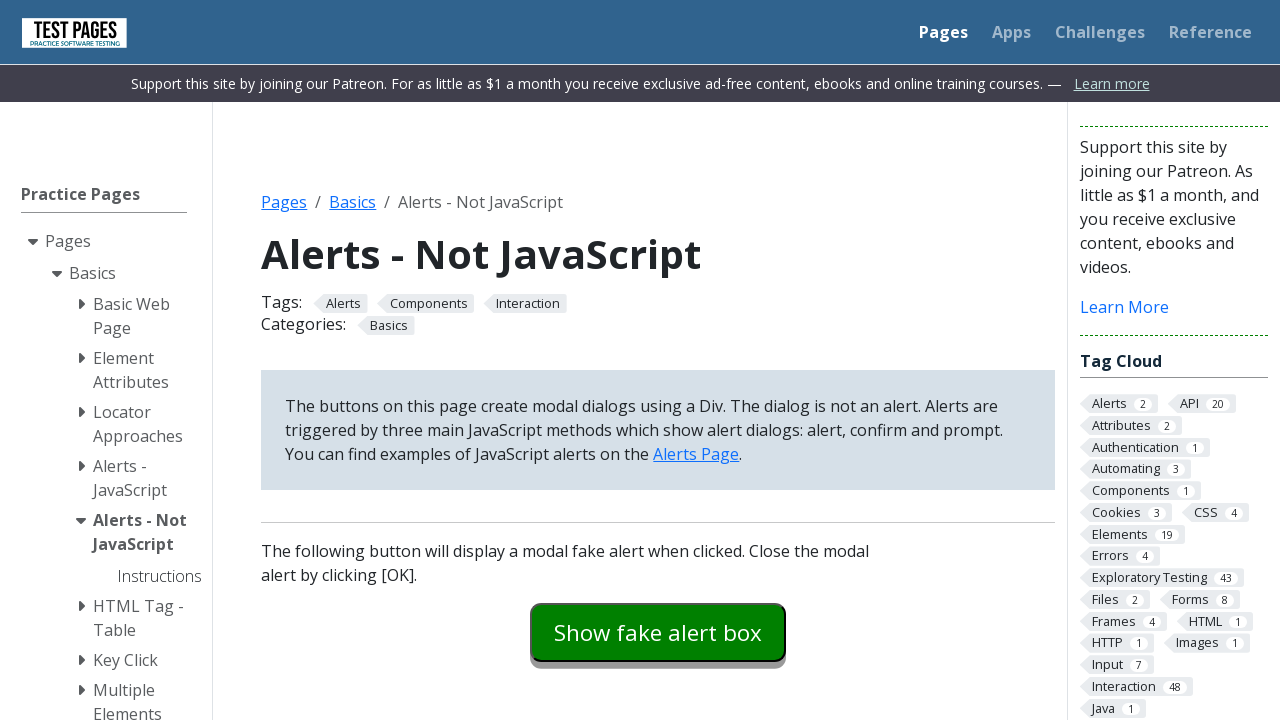

Clicked the fake alert button to trigger the dialog at (658, 632) on #fakealert
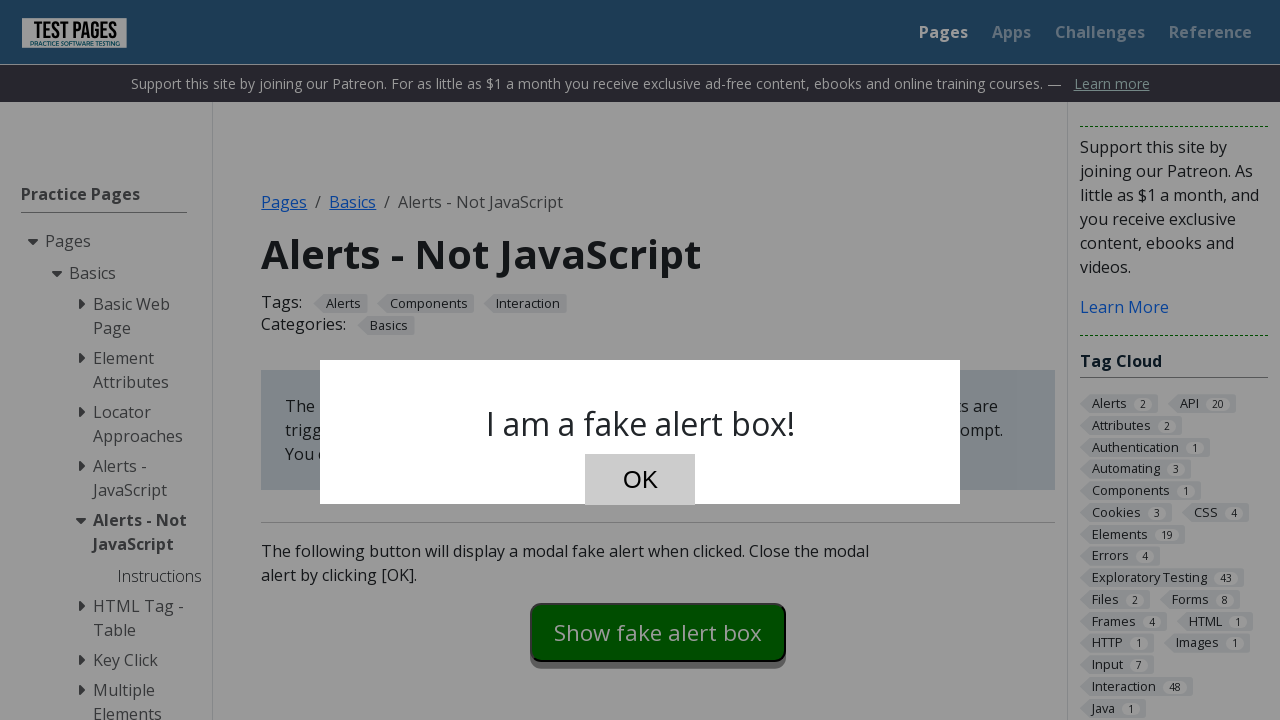

Dialog OK button appeared
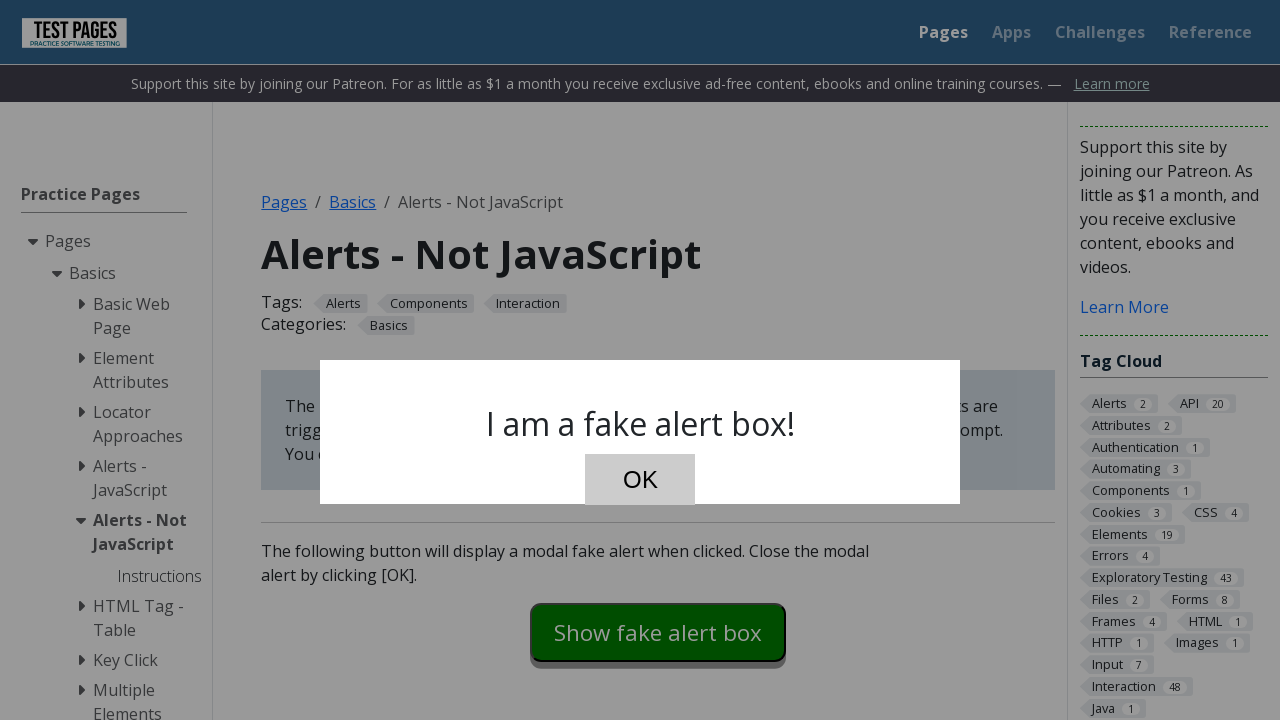

Clicked OK button to dismiss the fake alert dialog at (640, 480) on #dialog-ok
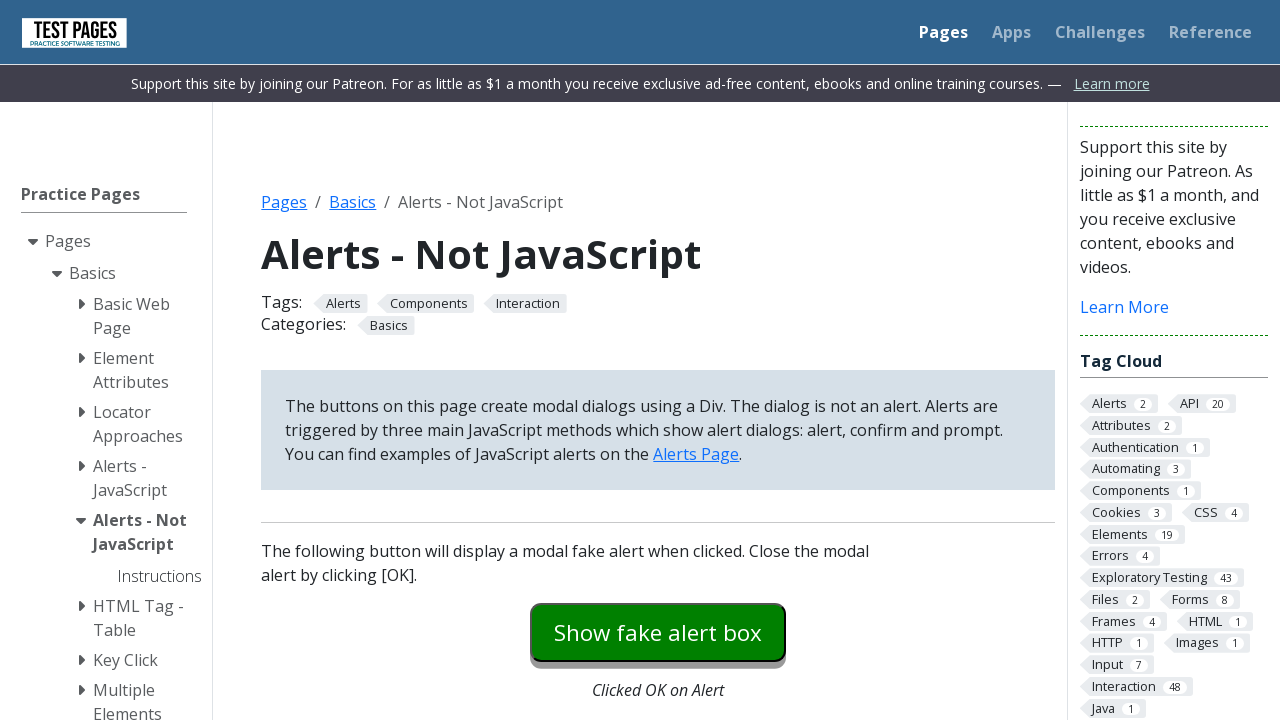

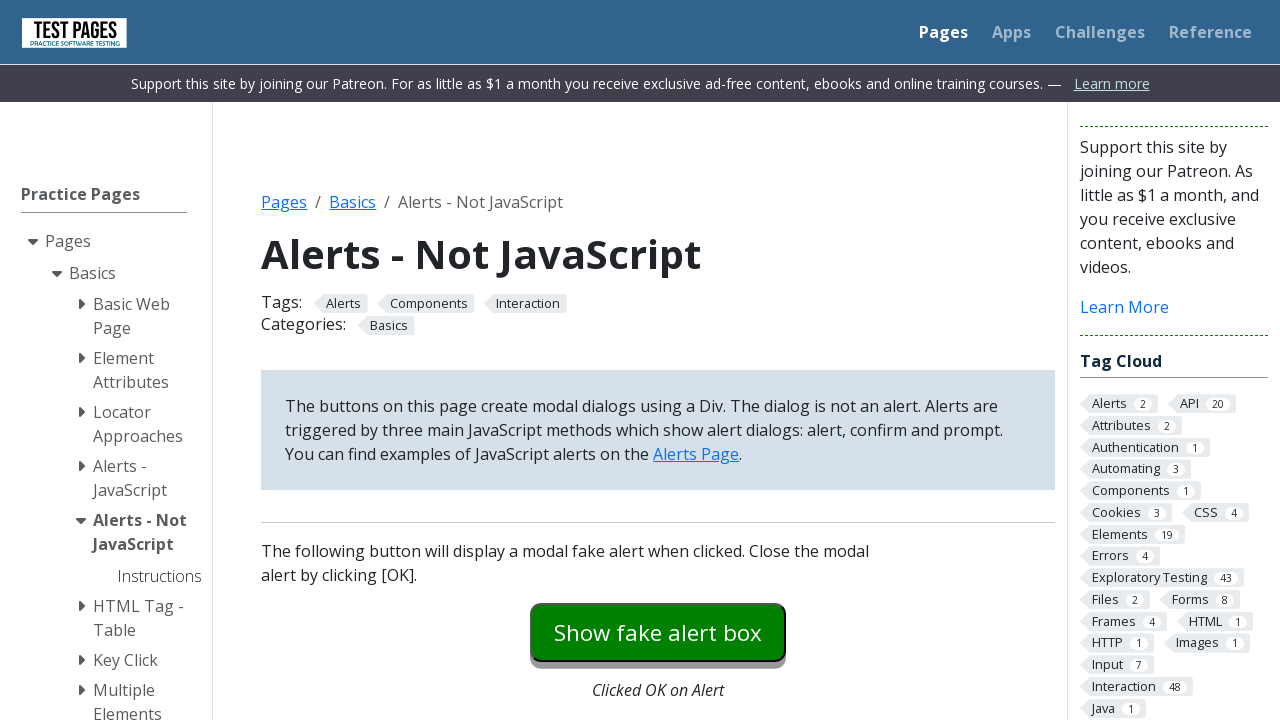